Tests page scrolling functionality by scrolling to the bottom of the page, then back to the top, and finally applying zoom to the page

Starting URL: https://demoapps.qspiders.com/ui/scroll/newTabVertical

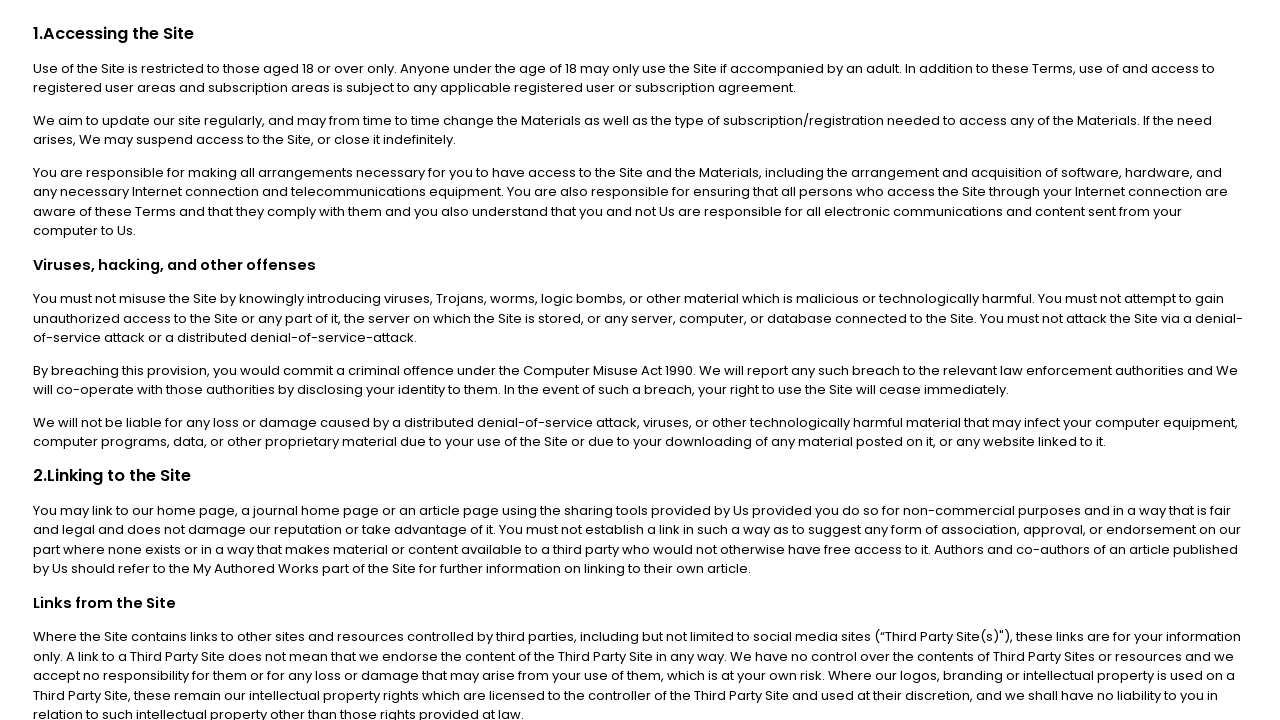

Waited for target element 'b. Premium Materials' to be present
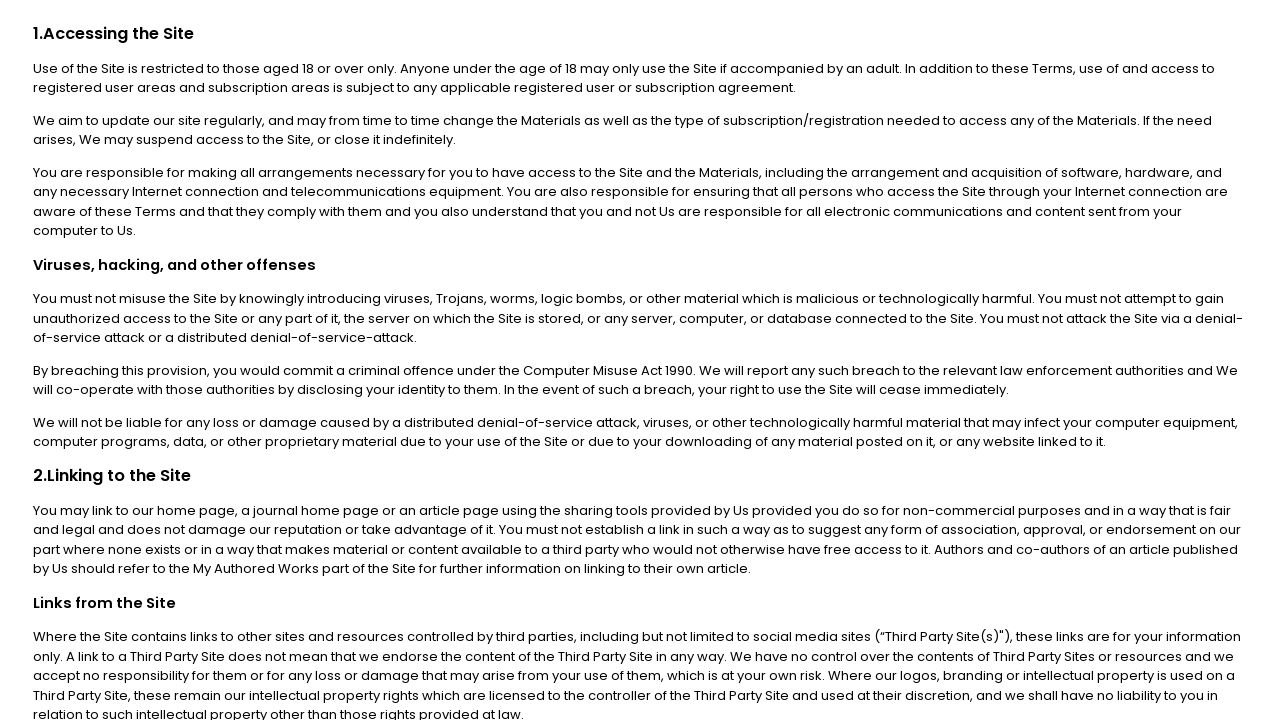

Scrolled down to the bottom of the page
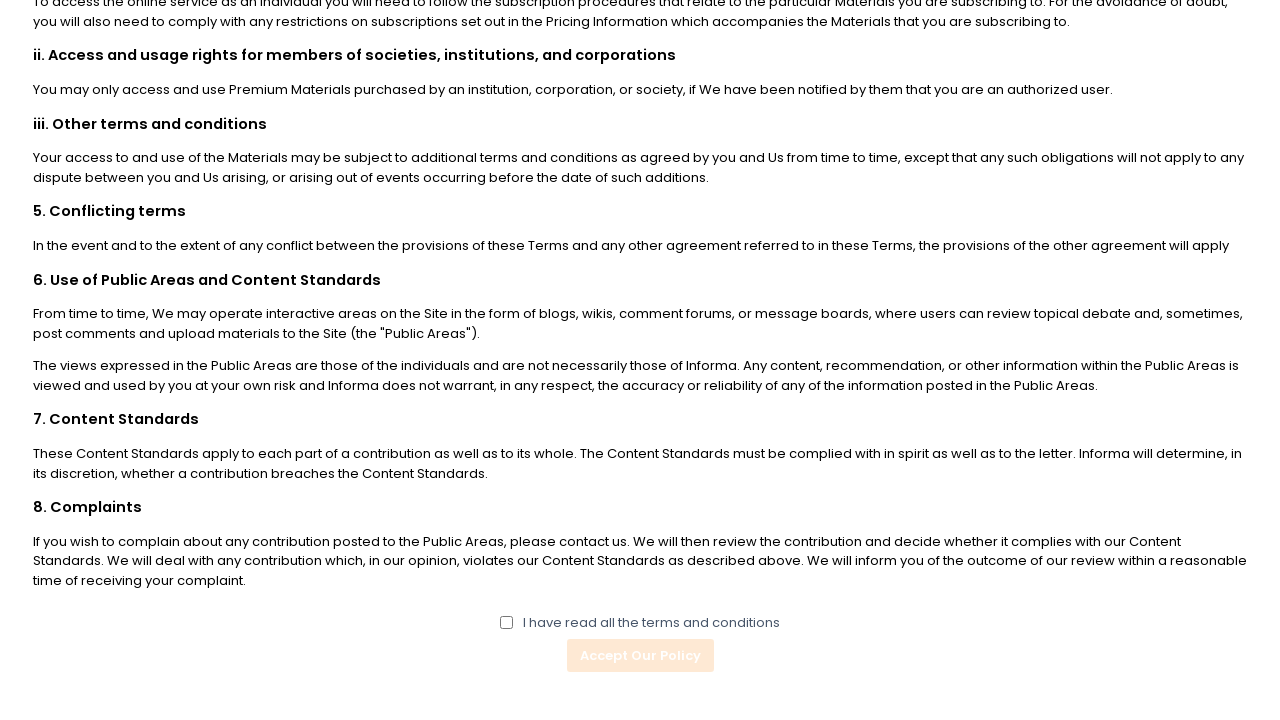

Waited for scroll animation to complete
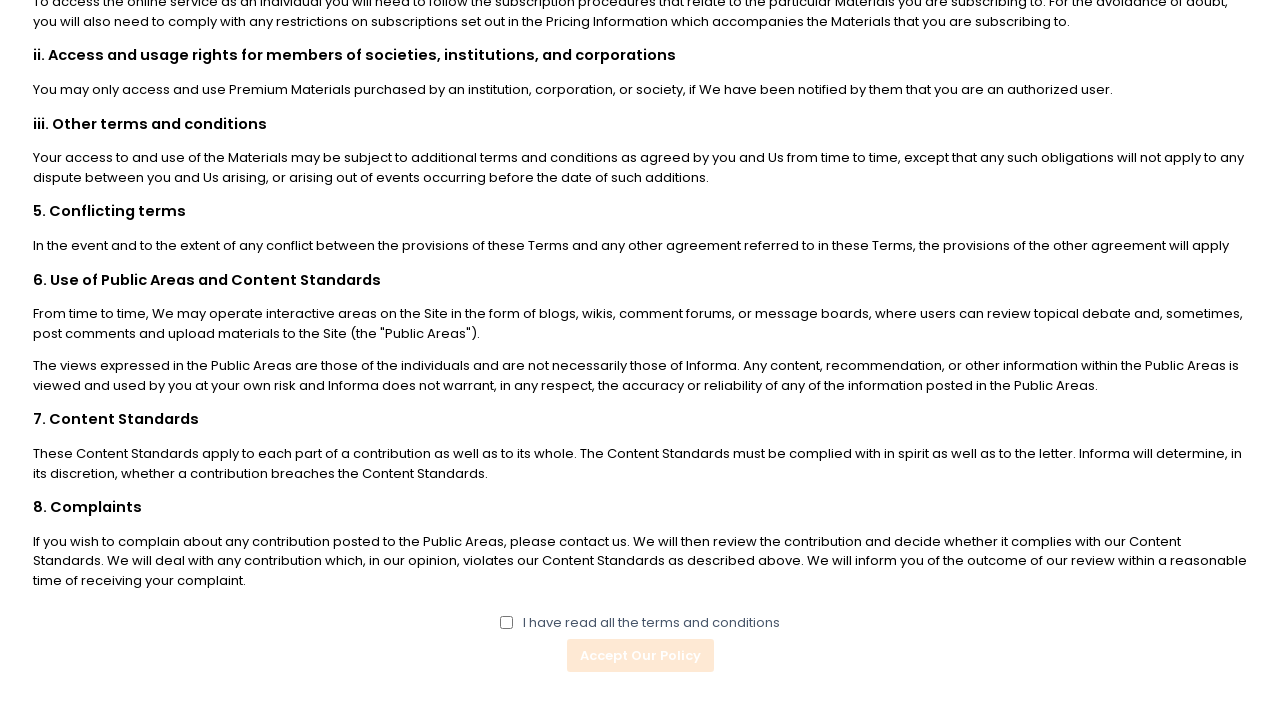

Scrolled back to the top of the page
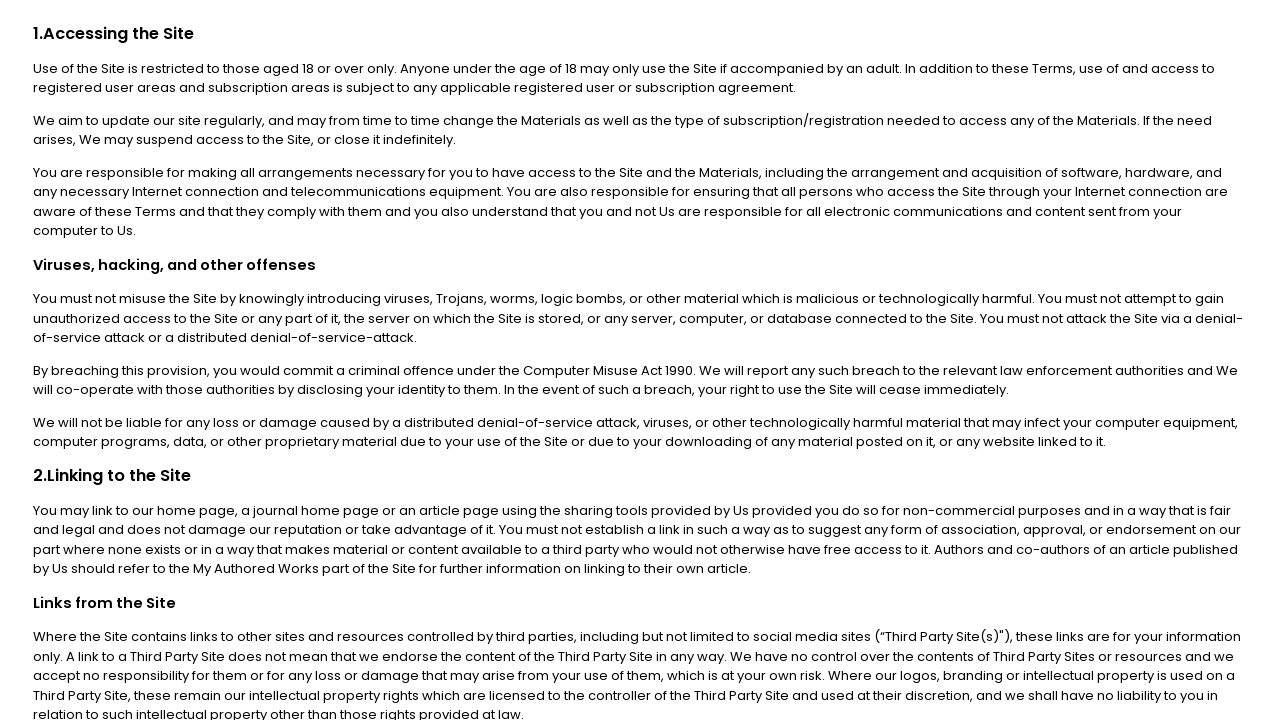

Waited for scroll animation to complete
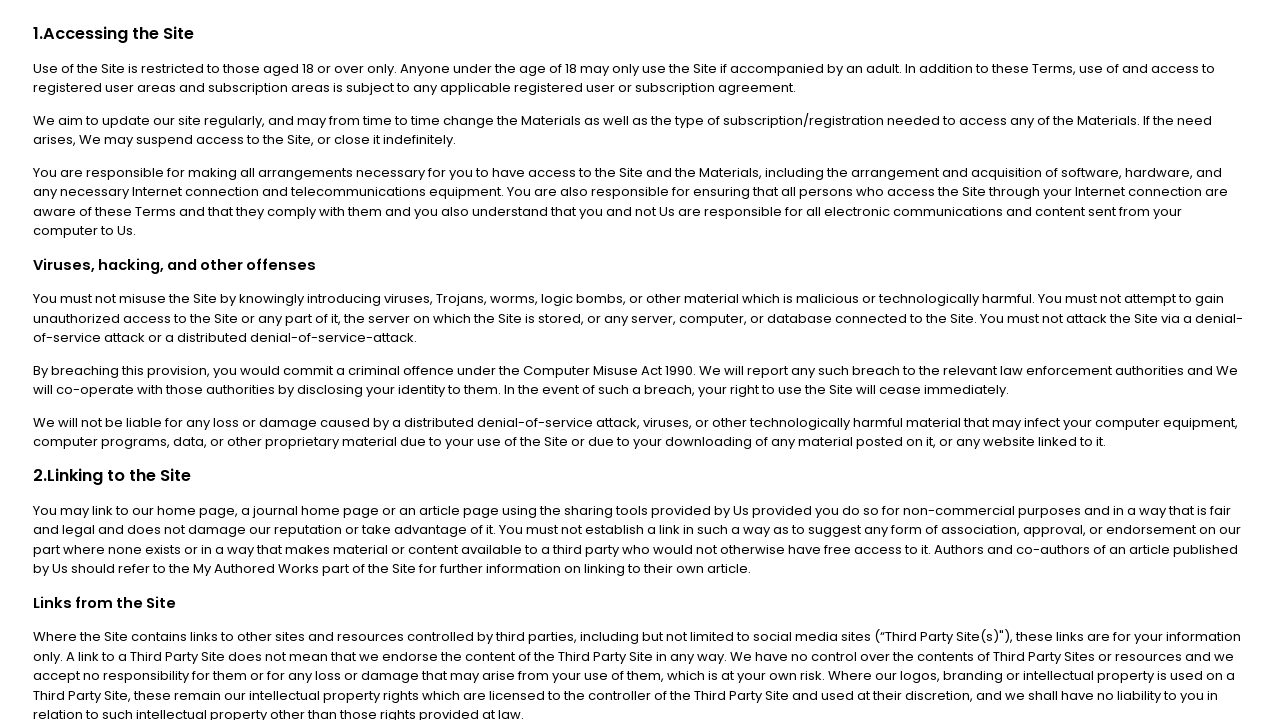

Applied 210% zoom to the page
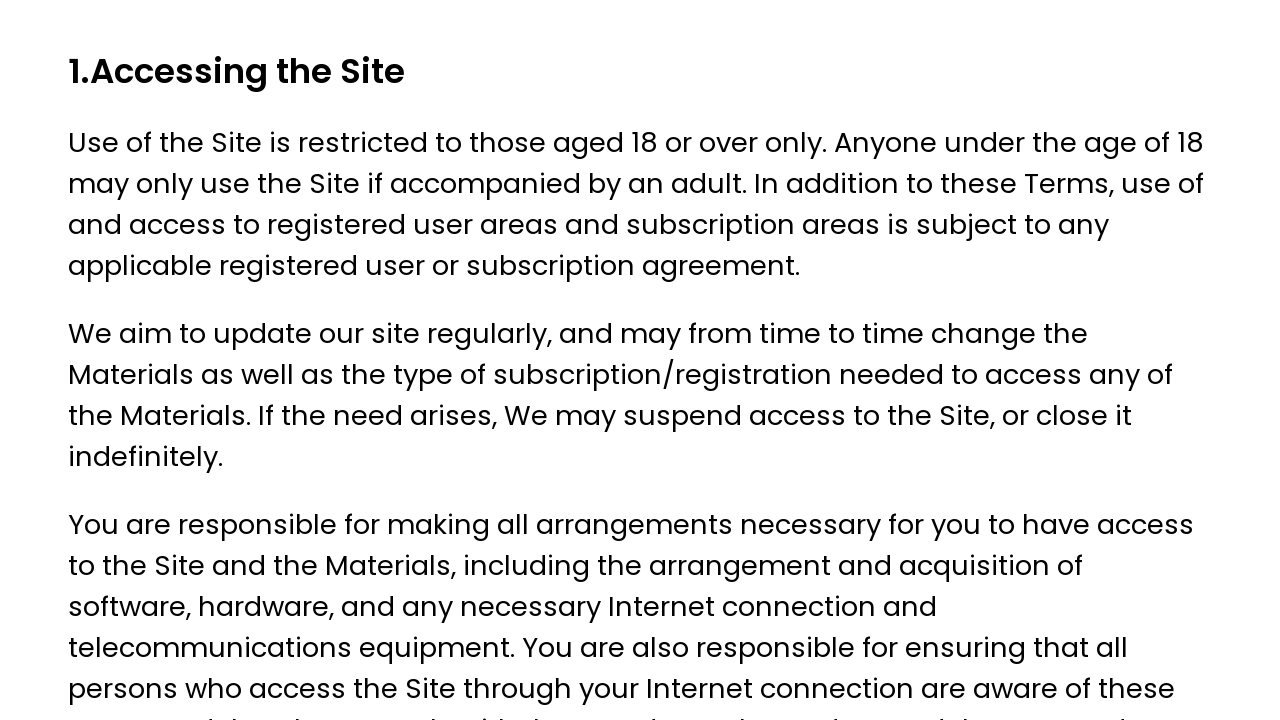

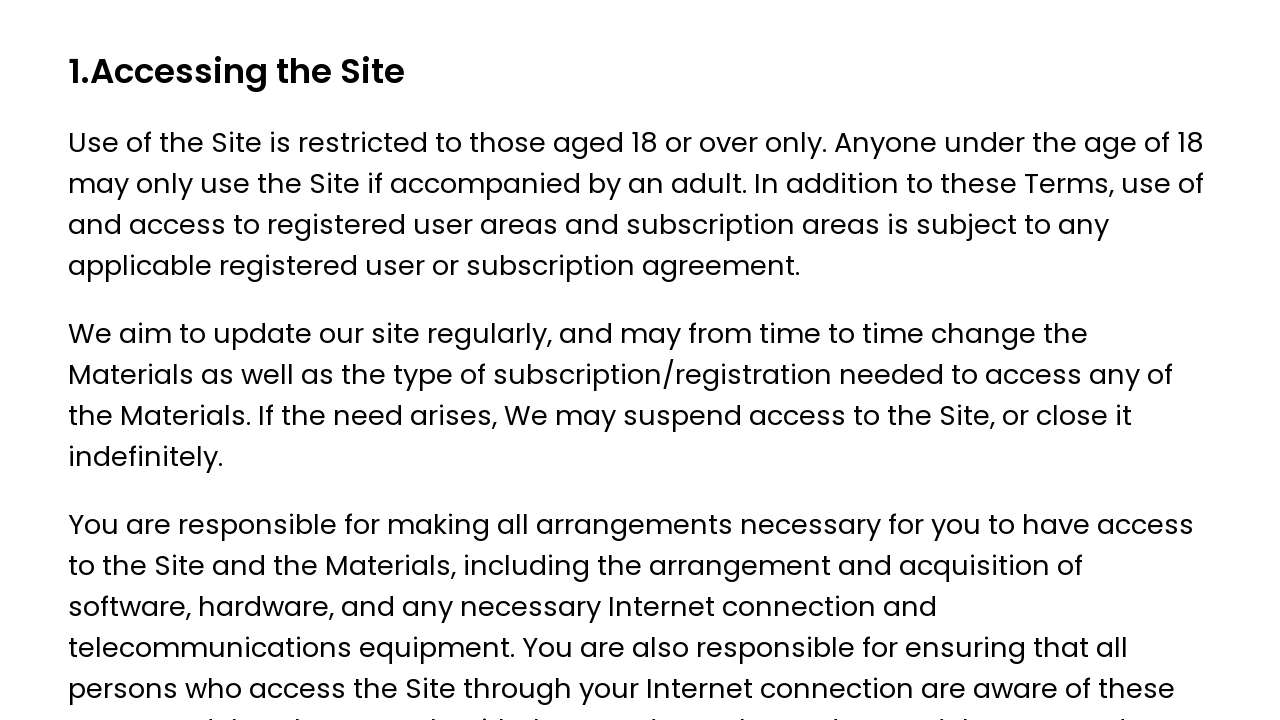